Tests search functionality on OpenSalary by entering a company name in the search field and submitting the search form, then verifies results are displayed.

Starting URL: https://www.opensalary.com/

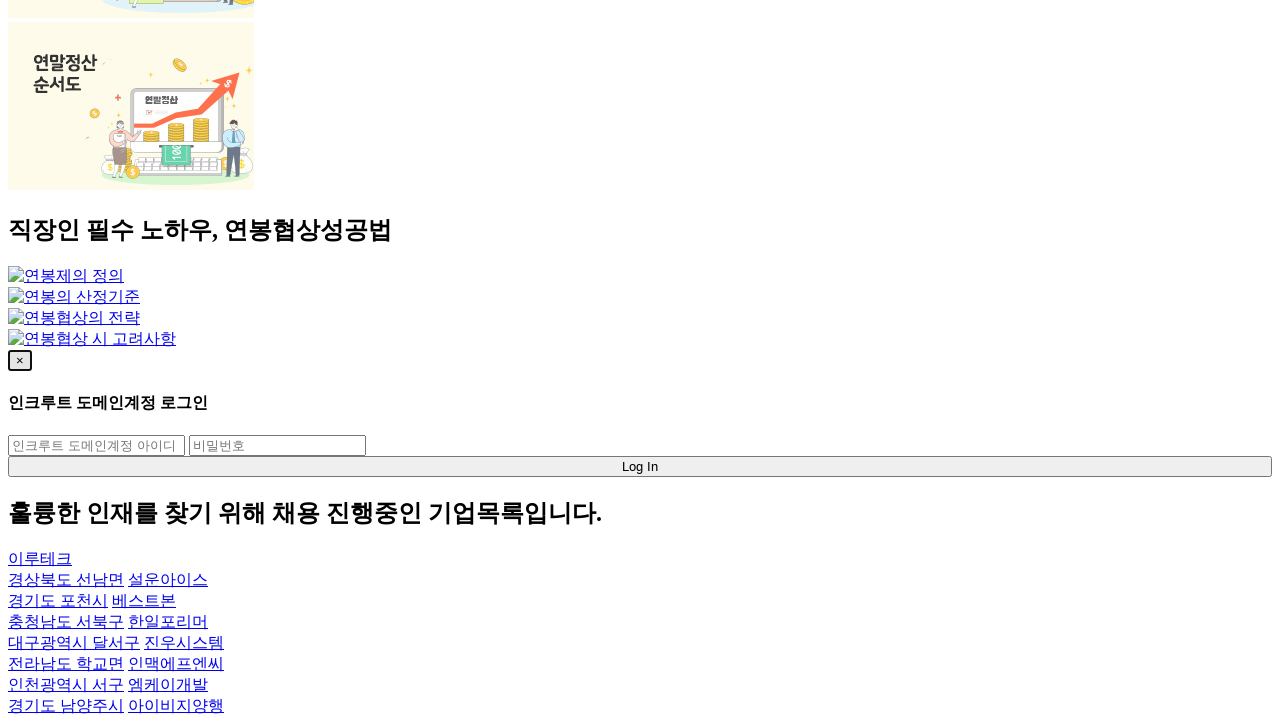

Filled search field with company name '휴먼컨설팅그룹' on input[name='q']
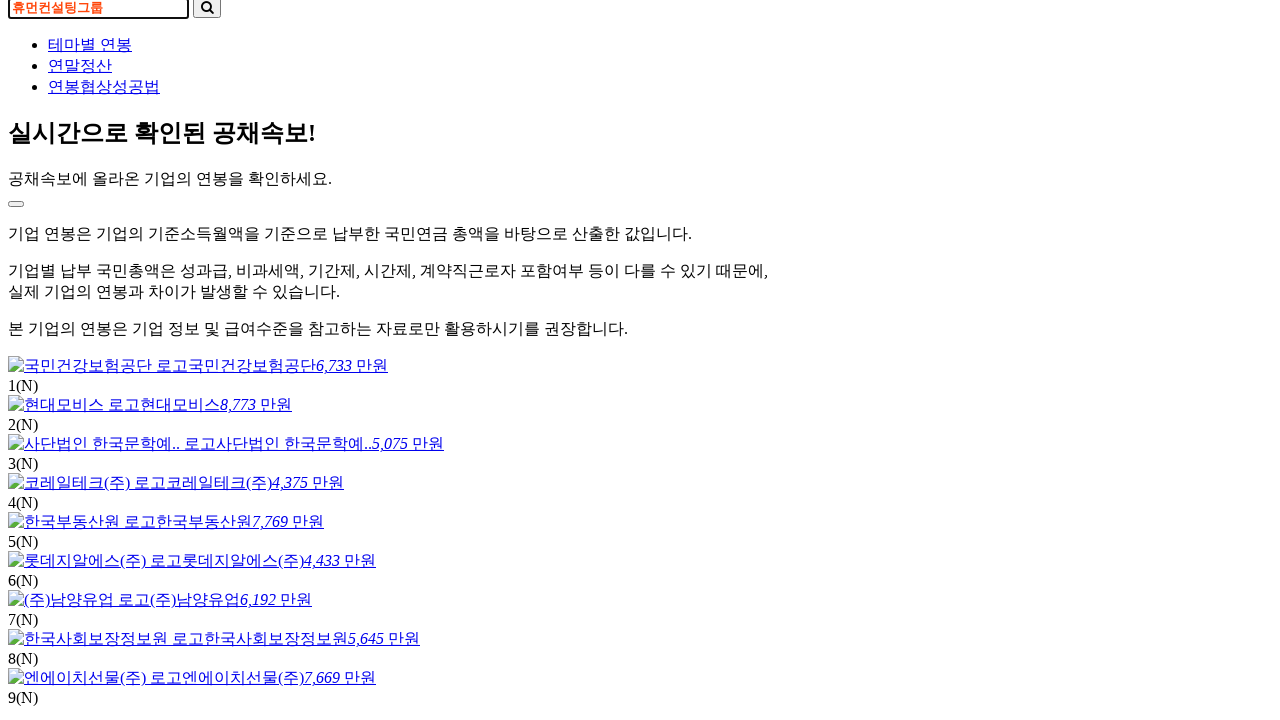

Submitted search form by pressing Enter on input[name='q']
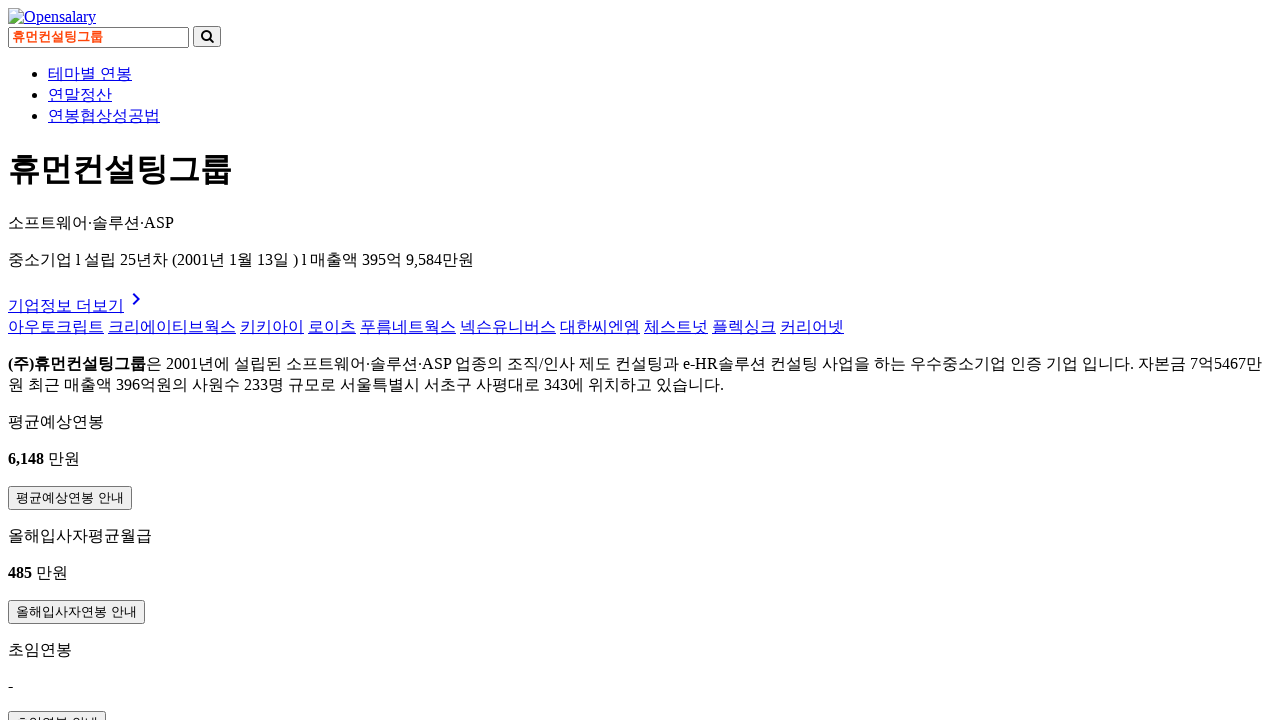

Company description section loaded
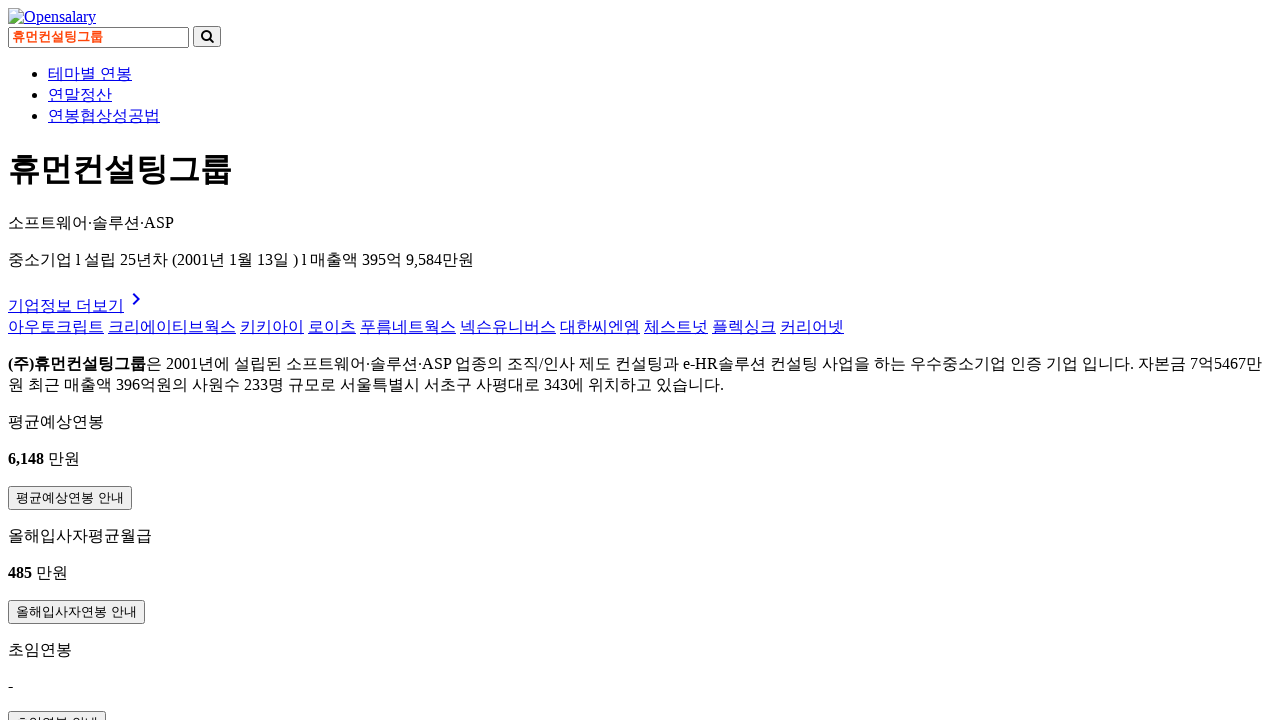

Company info summary displayed, search results verified
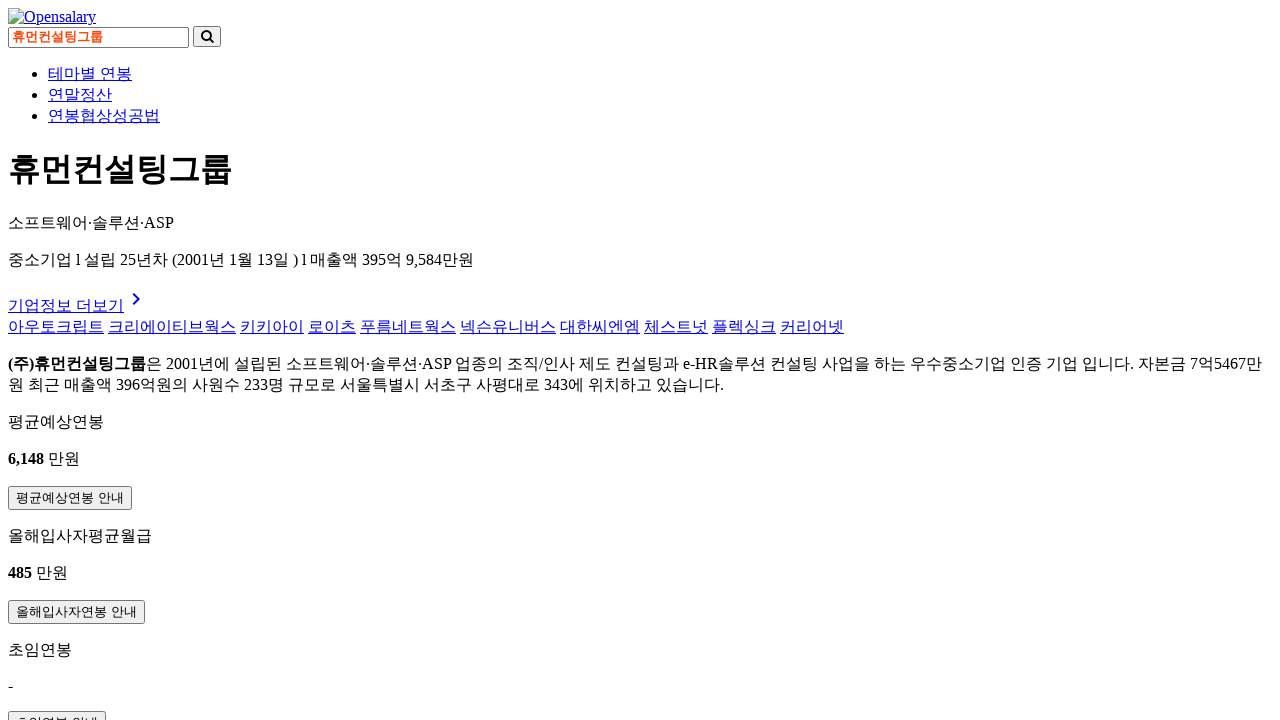

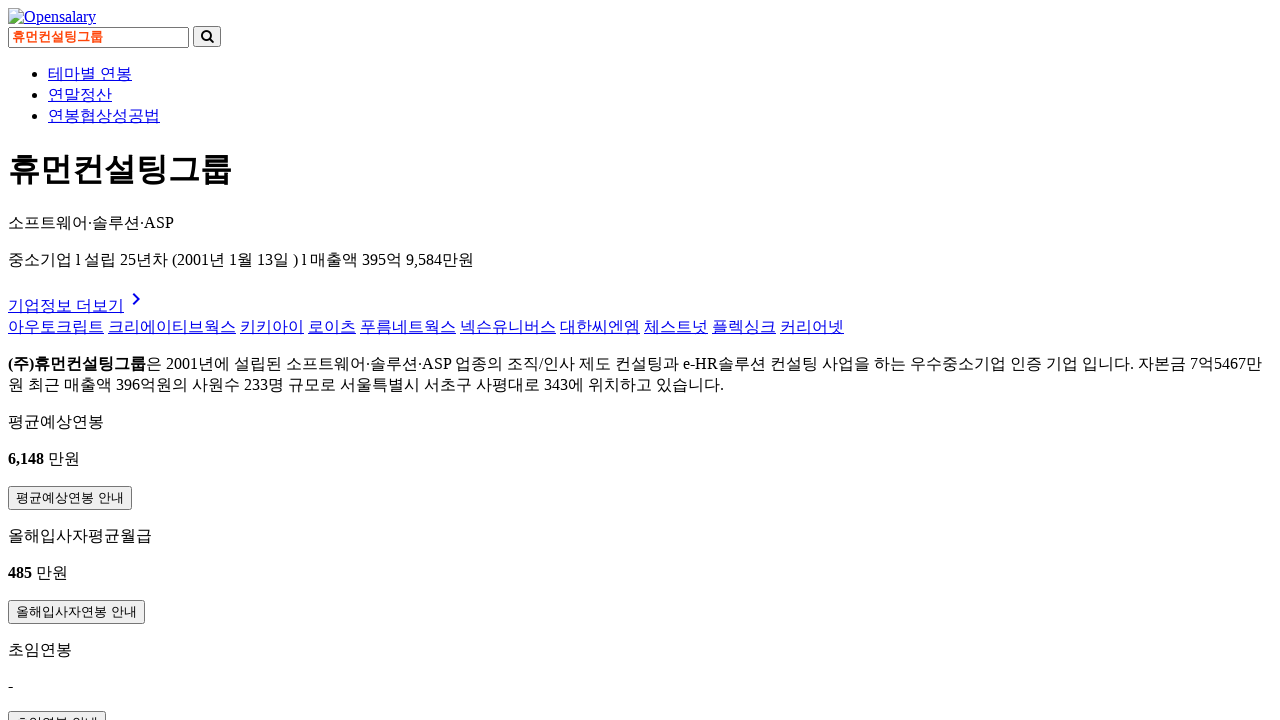